Searches for a stock on Daum Finance website, navigates to the stock's detail page, clicks on the "current price" tab, and navigates through pagination of historical data.

Starting URL: https://finance.daum.net/domestic

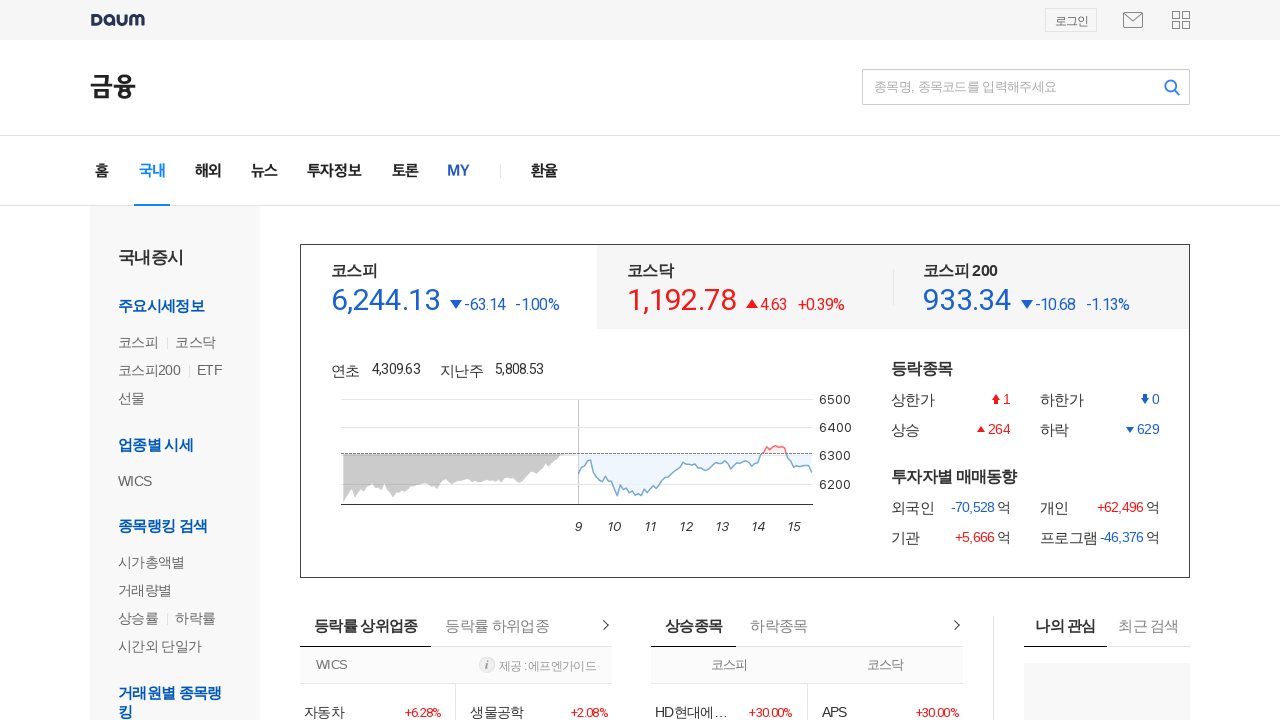

Search input field loaded on Daum Finance
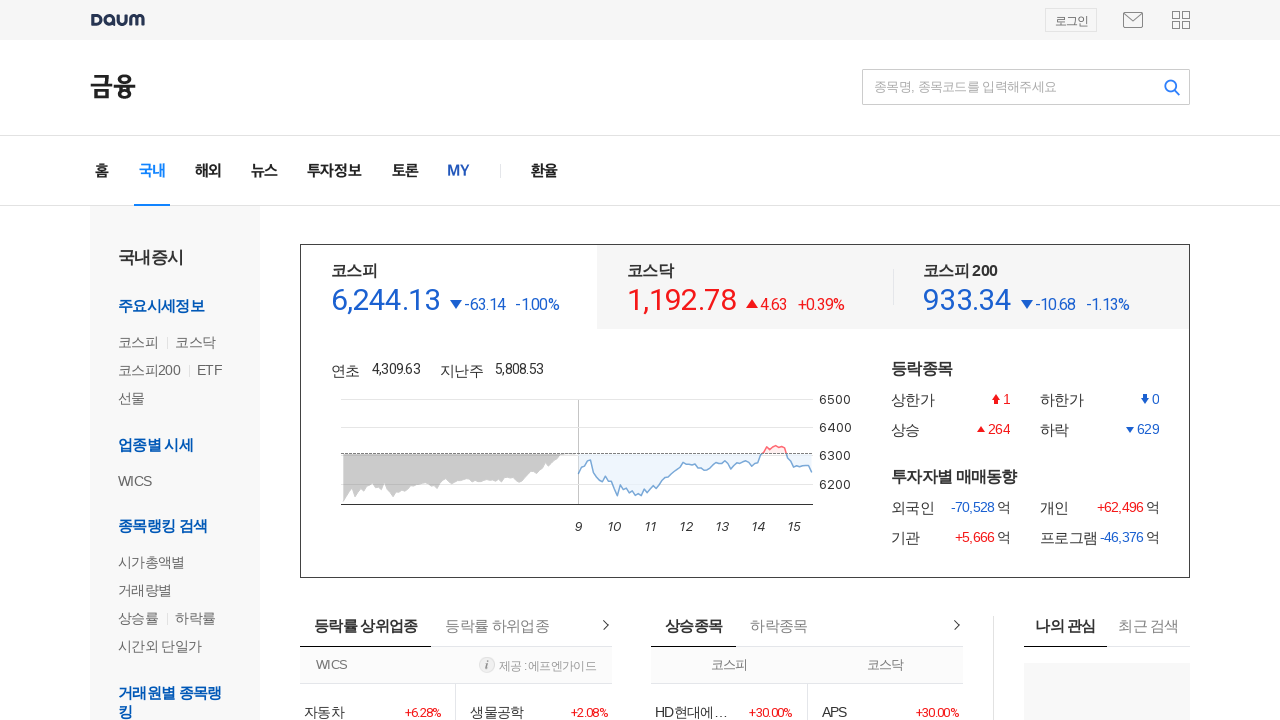

Entered '삼성전자' (Samsung Electronics) in search field on //*[@id="inpSearchStock"]
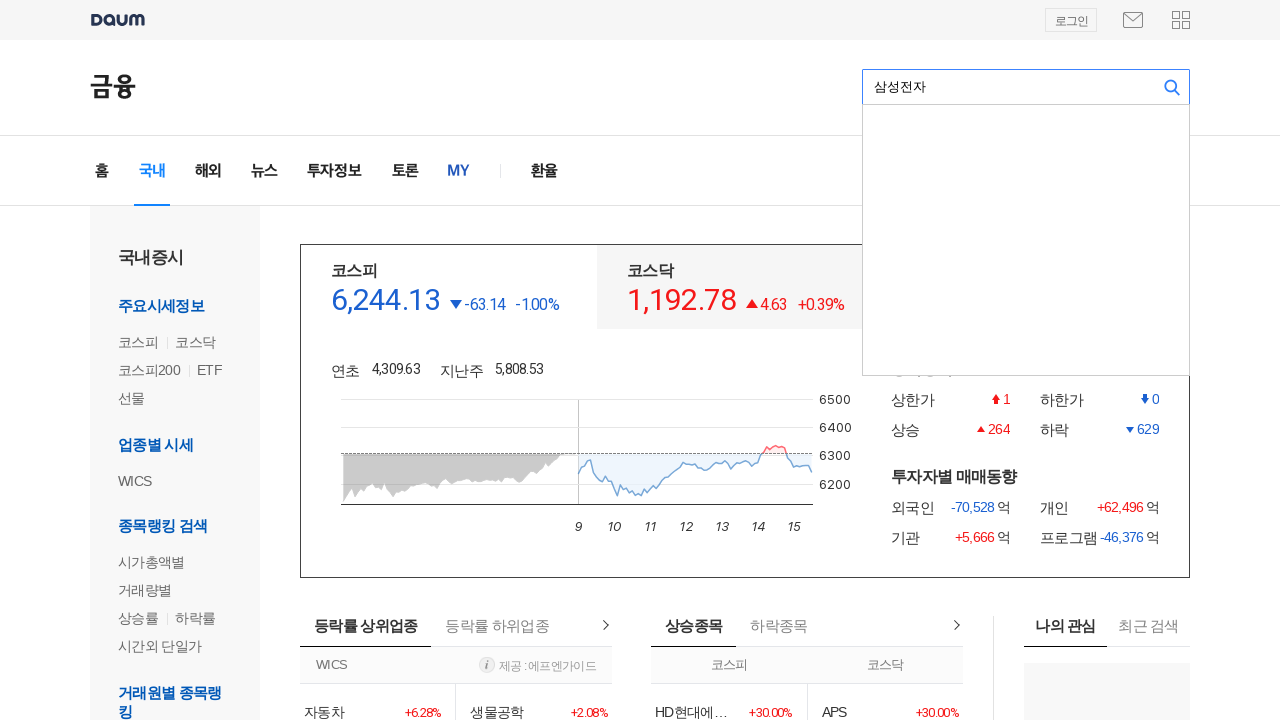

Clicked search button to search for stock at (1172, 87) on xpath=//*[@id="btnSearchStock"]
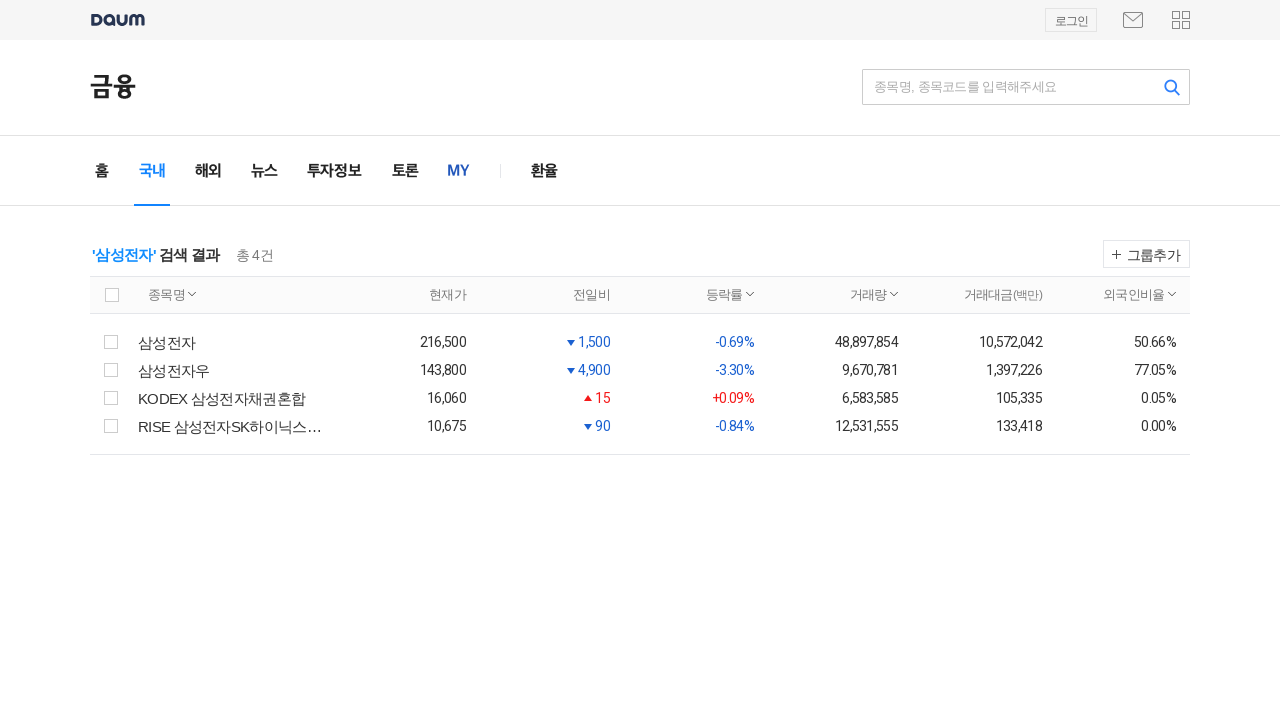

Waited for search results to load
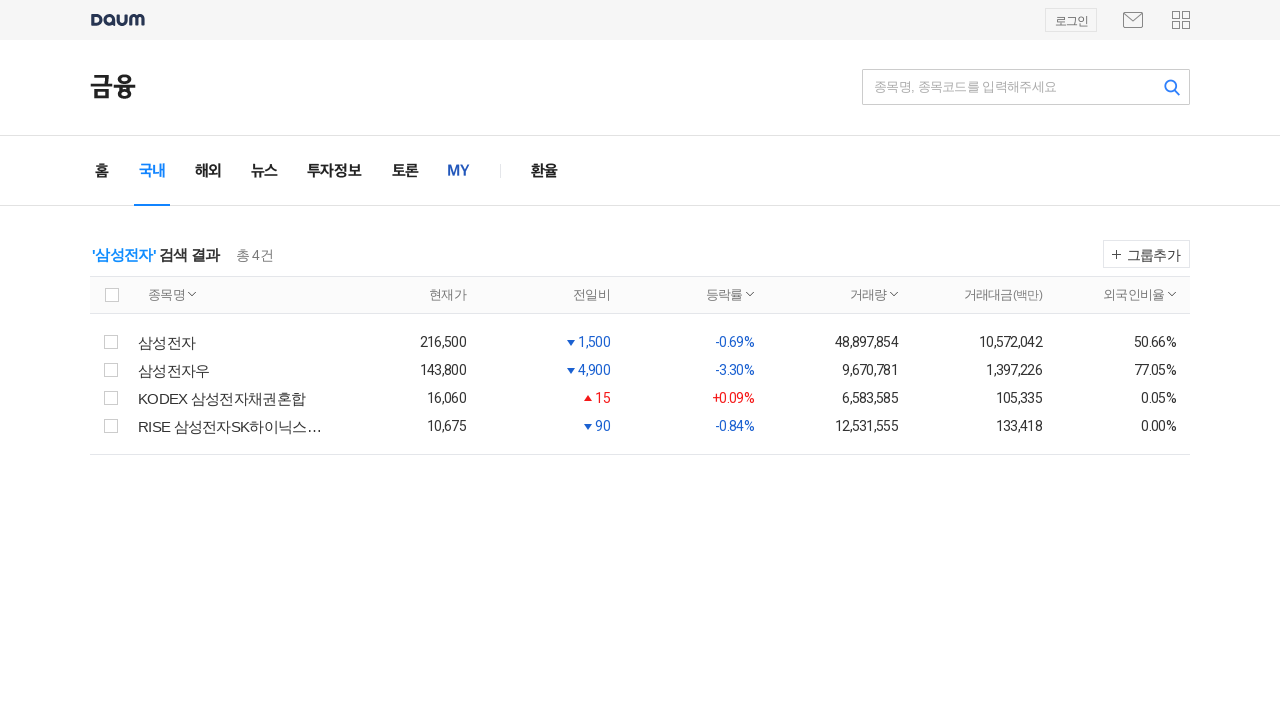

Multiple search results found, waiting for first result
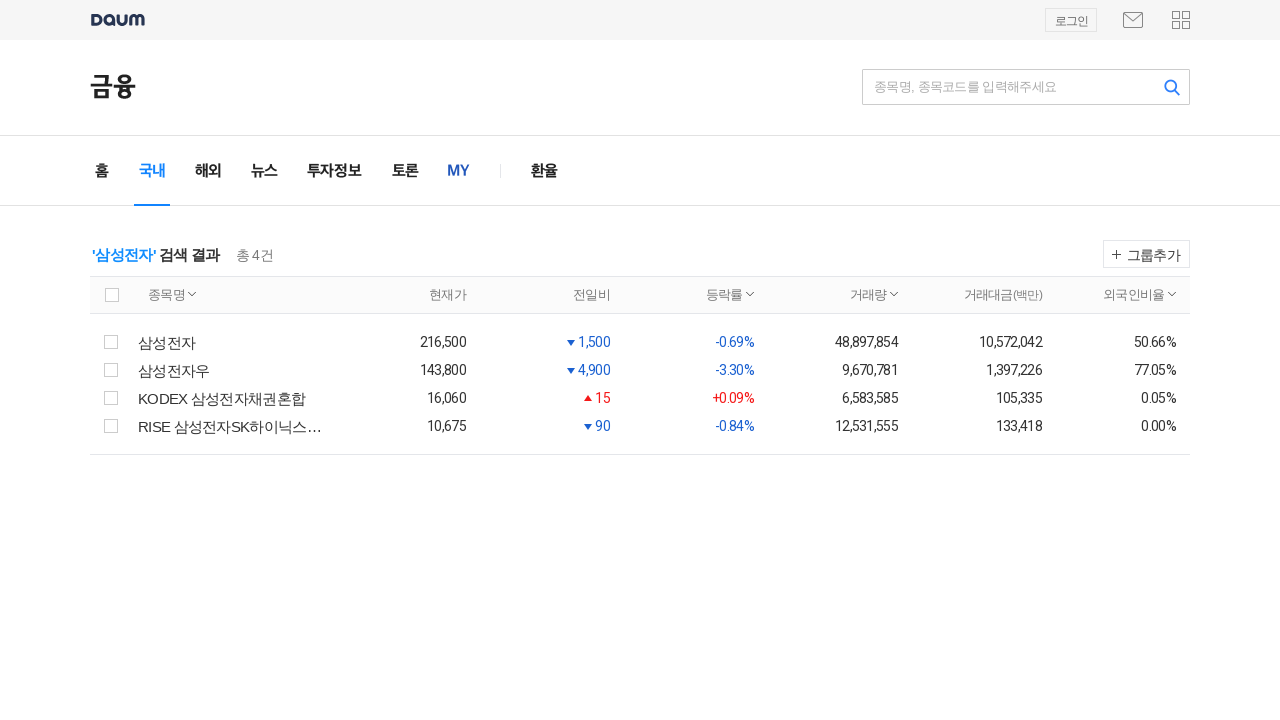

Clicked on first search result to navigate to stock detail page at (230, 342) on xpath=//*[@id="boxContents"]/div[2]/div/table/tbody/tr[1]/td[2]/a
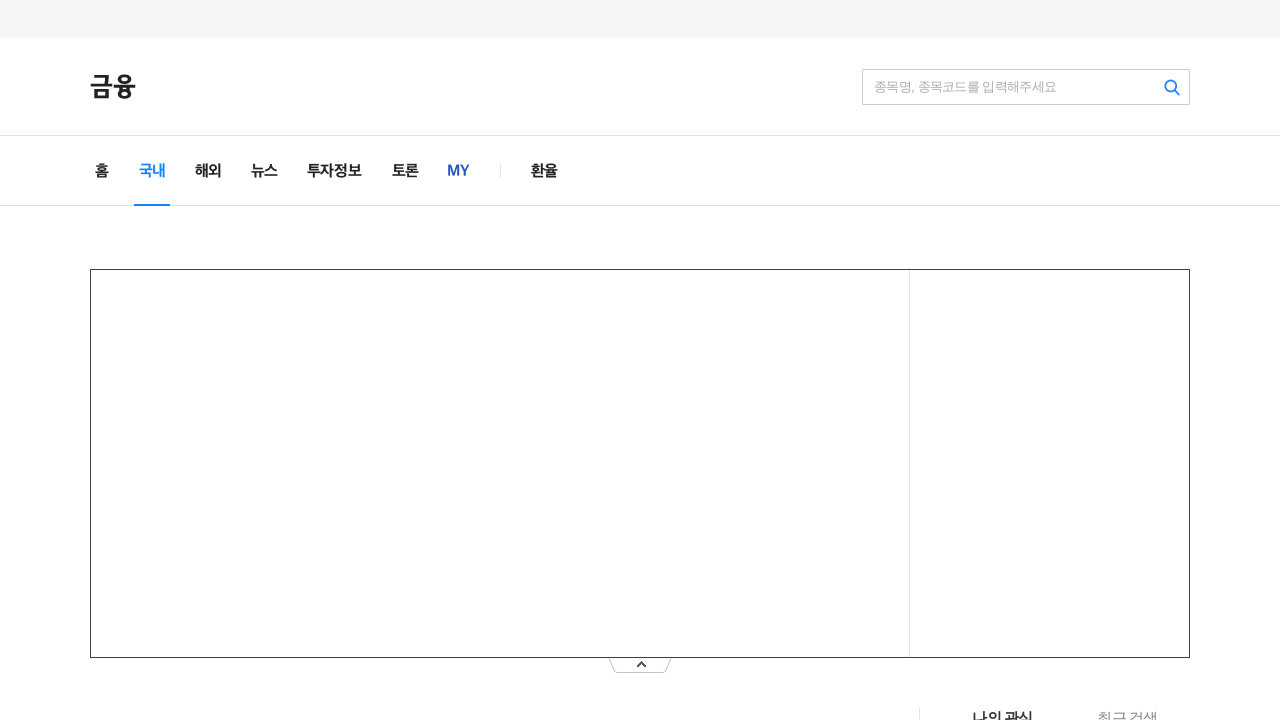

Waited for stock detail page to load
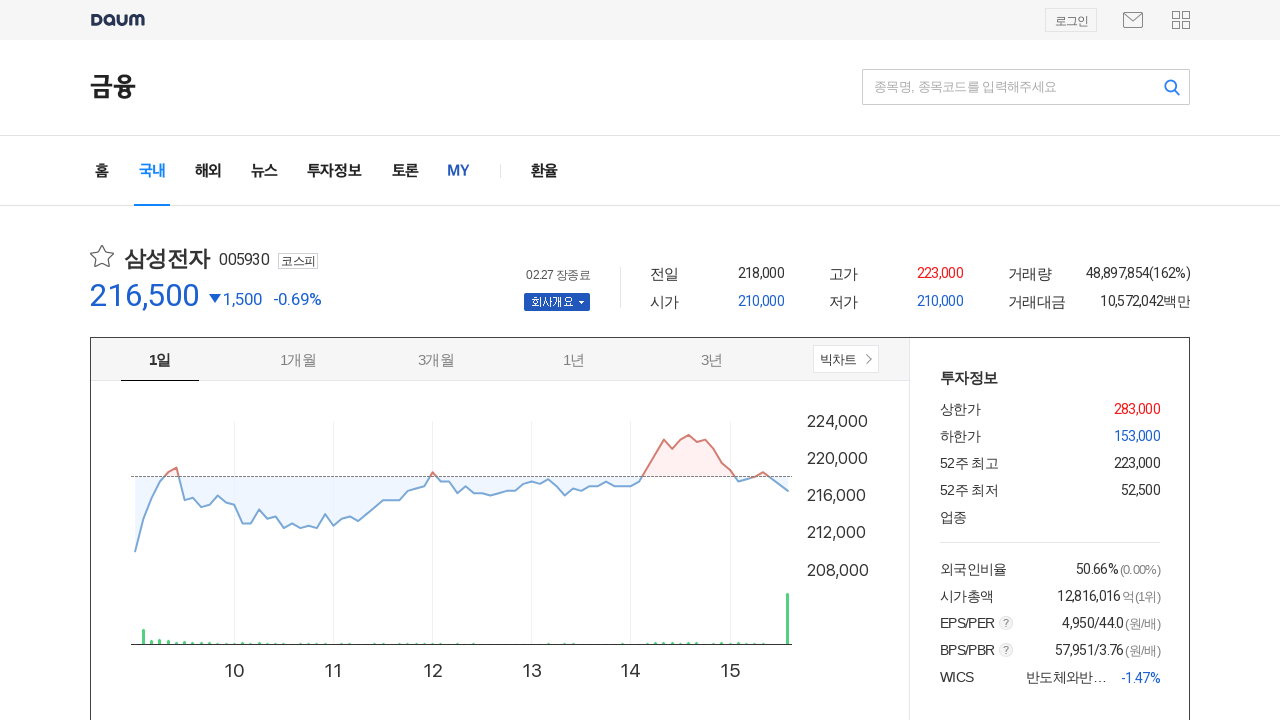

Current price tab found on stock detail page
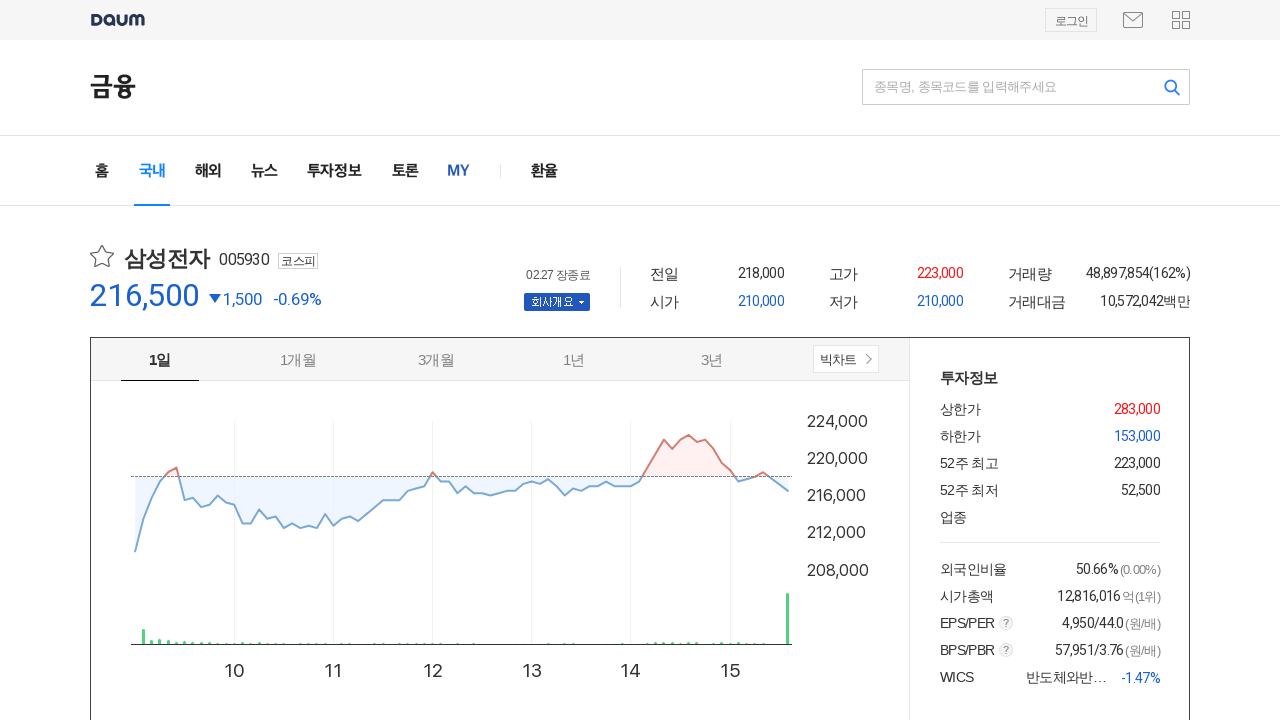

Clicked on current price (현재가) tab at (224, 360) on xpath=//*[@id="boxTabs"]/td[2]
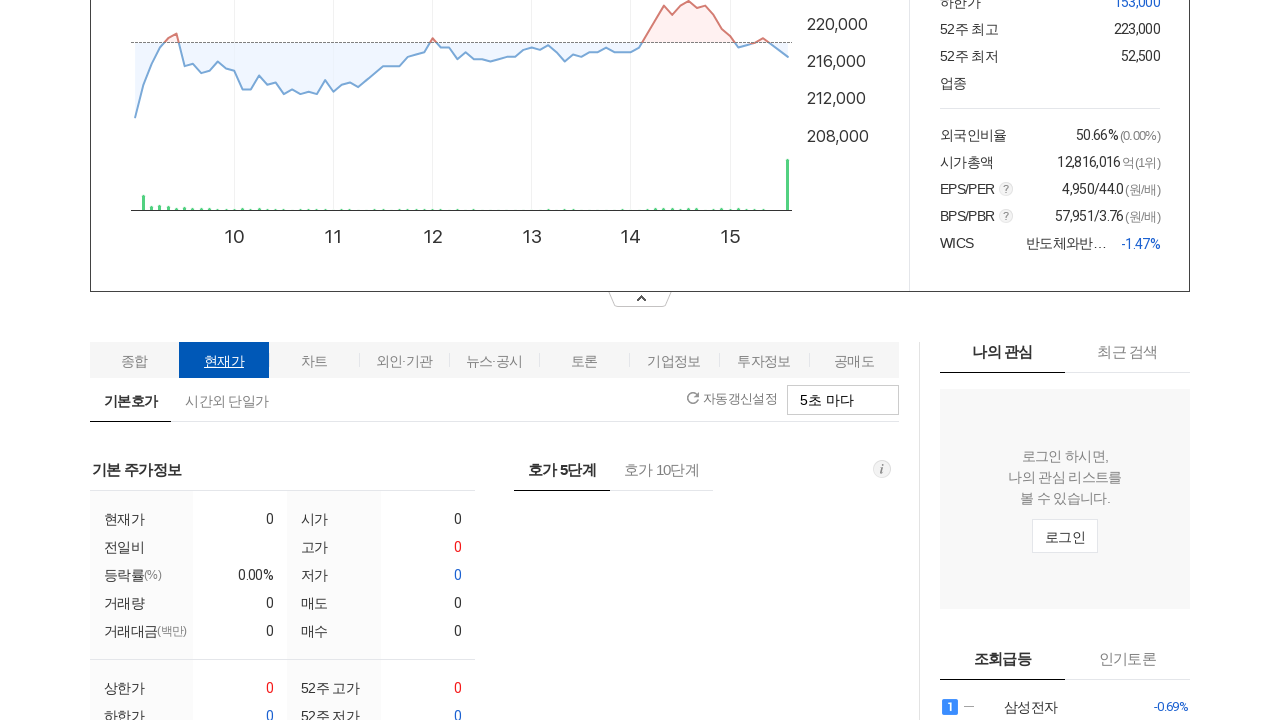

Historical data table loaded successfully
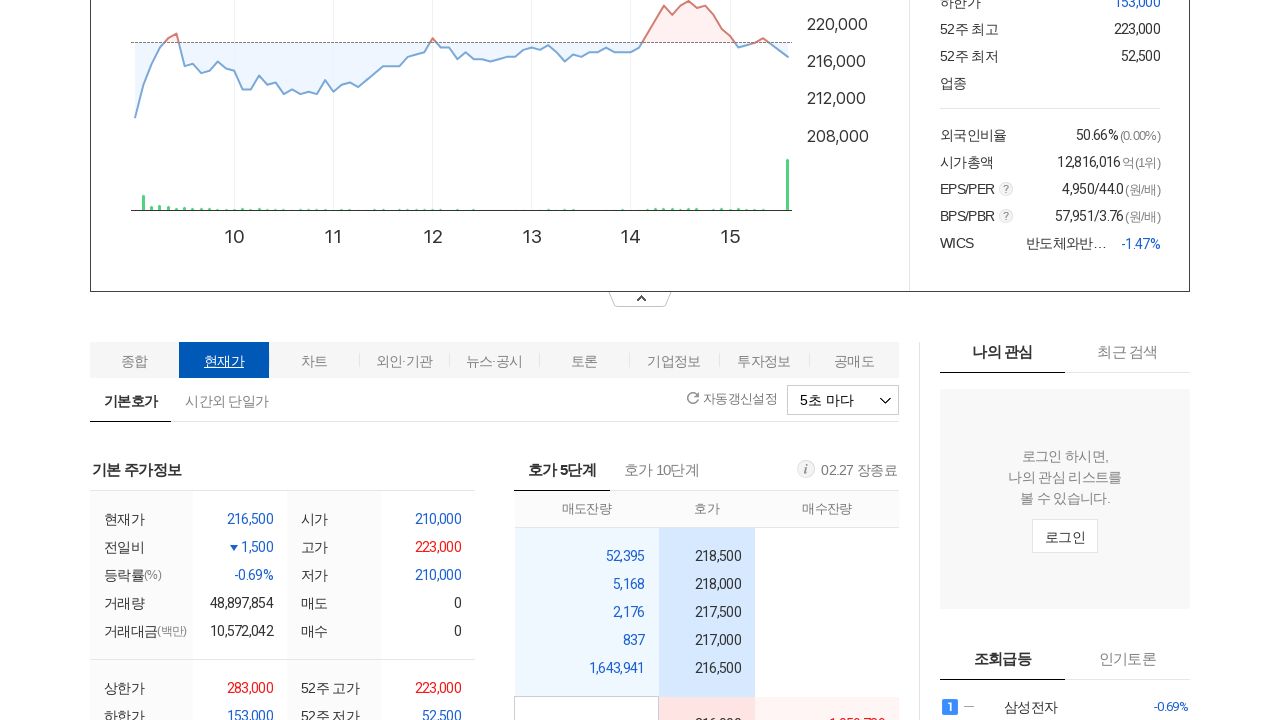

Clicked next page button to navigate through historical data pagination at (389, 418) on xpath=//*[@id="boxDayHistory"]/div/div[2]/div/div/a[2]
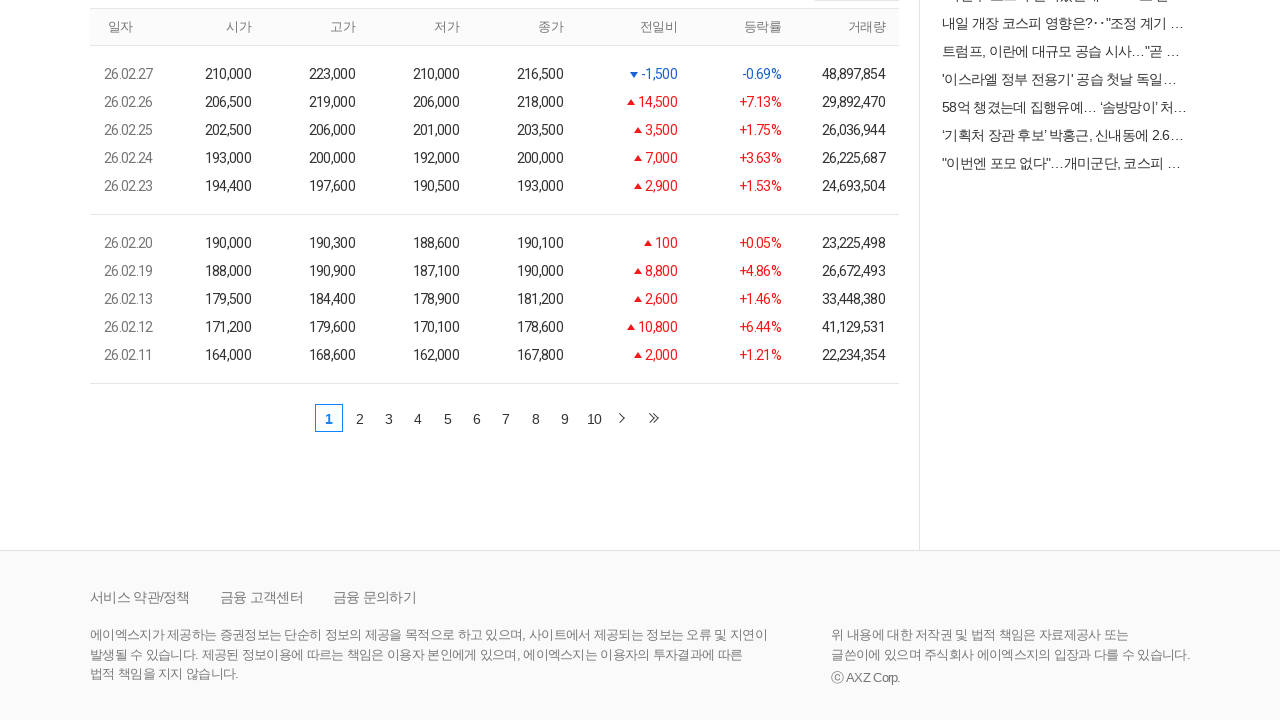

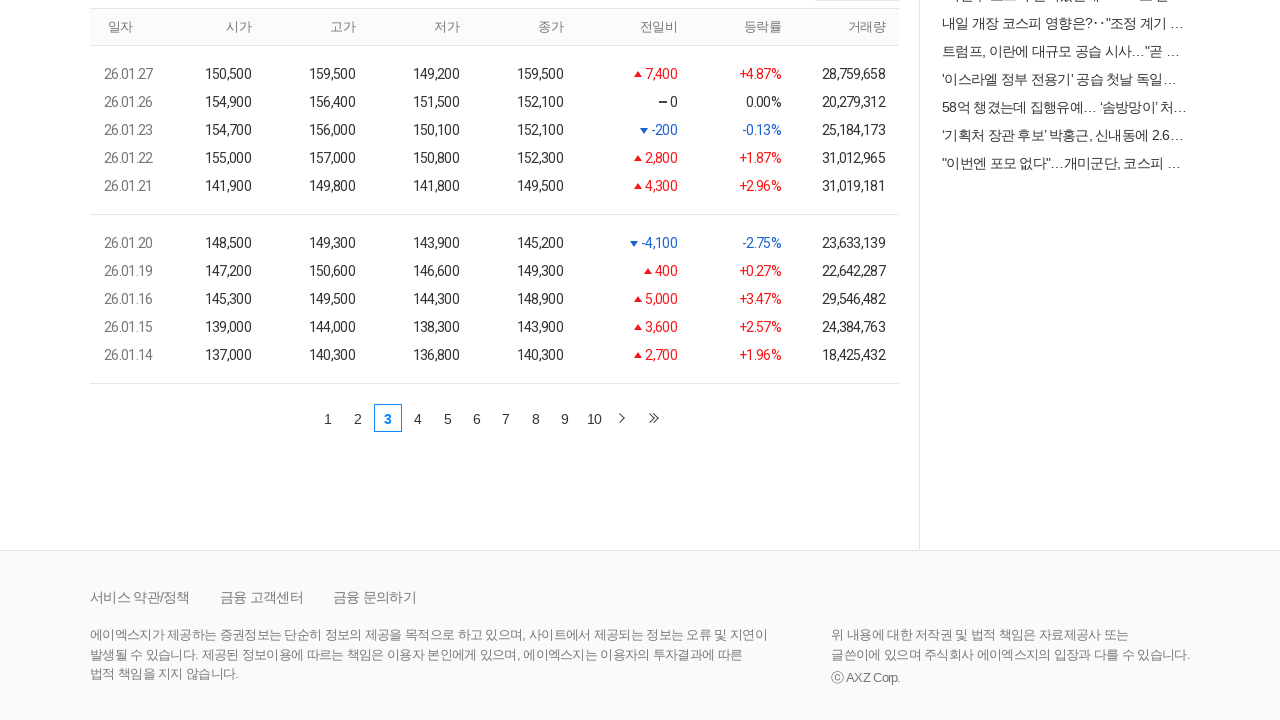